Tests responsive design by setting viewport to iPhone XR dimensions and capturing a screenshot

Starting URL: https://fes.nijisanji.jp/

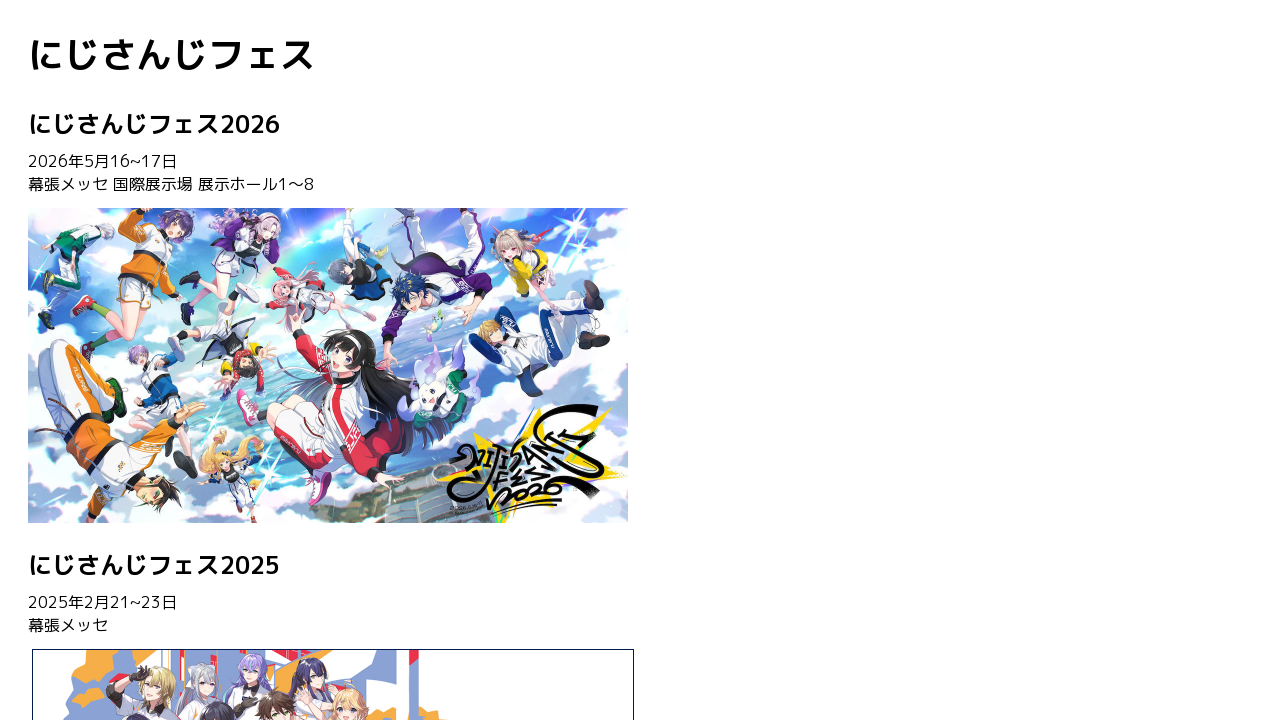

Set viewport to iPhone XR dimensions (414x896)
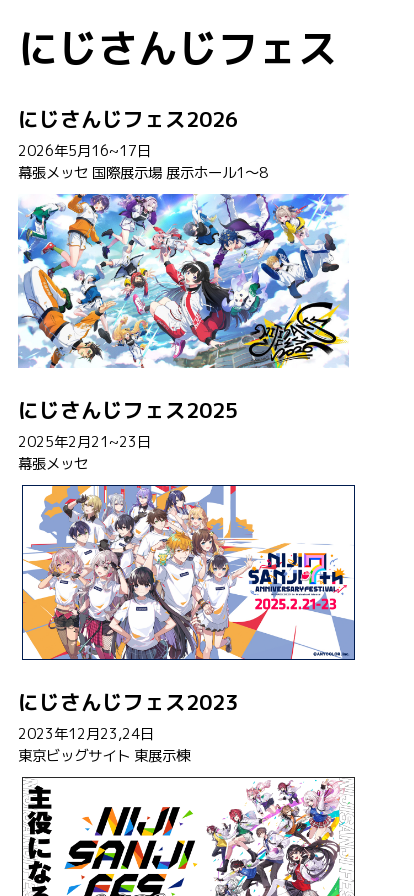

Waited for page to load and network to idle on iPhone XR viewport
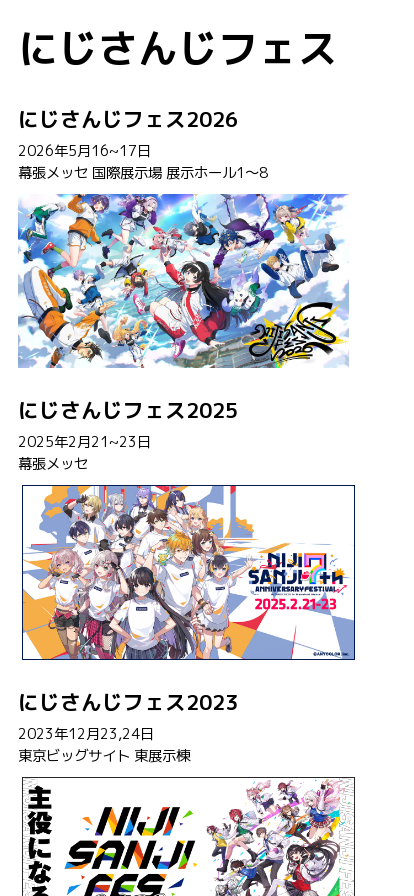

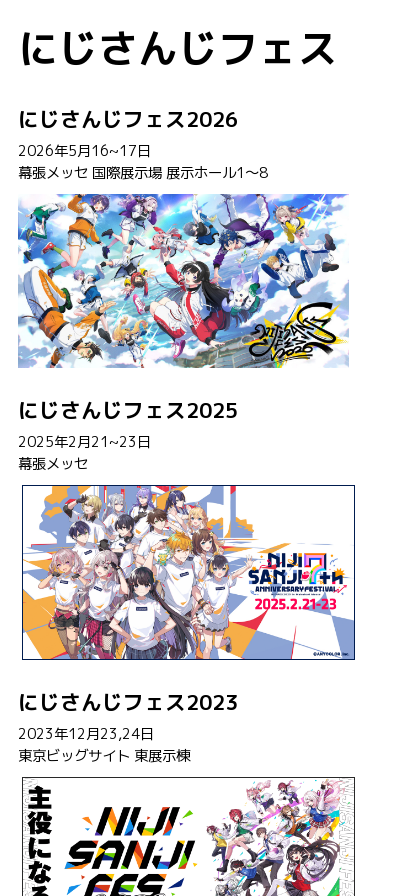